Navigates to Form Authentication page and verifies the page title

Starting URL: https://the-internet.herokuapp.com/

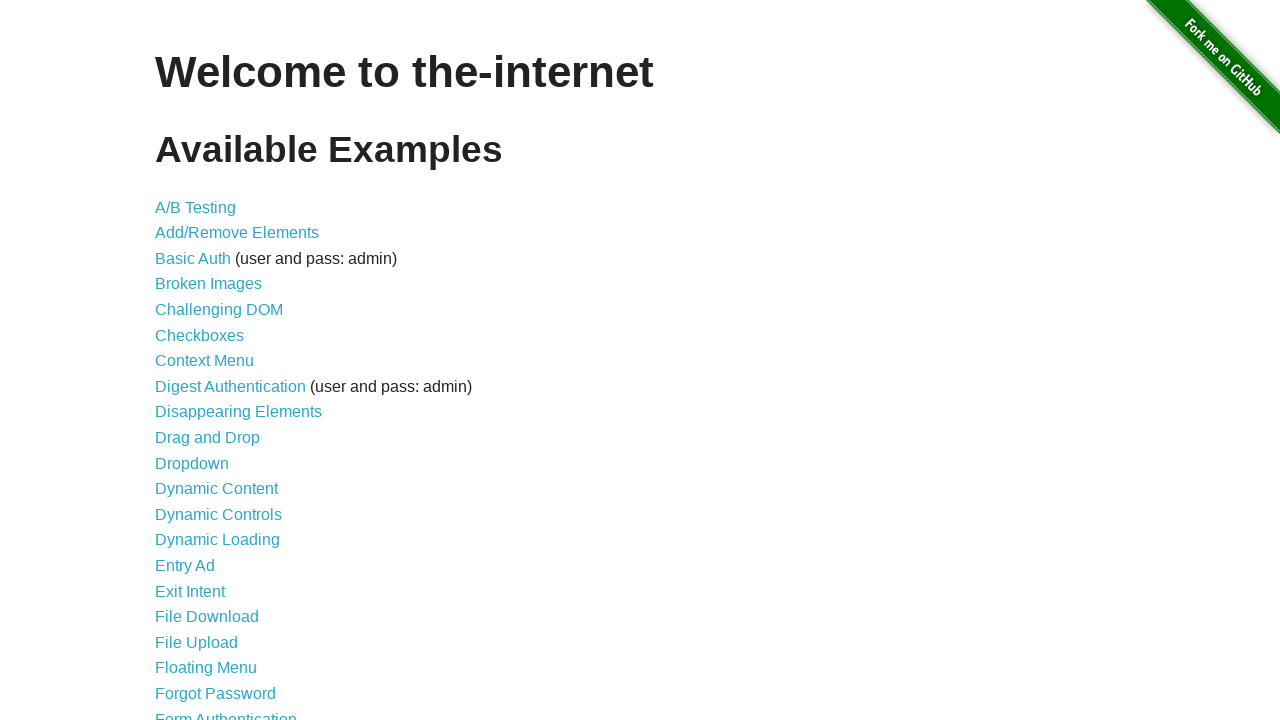

Clicked on Form Authentication link at (226, 712) on xpath=//a[text()='Form Authentication']
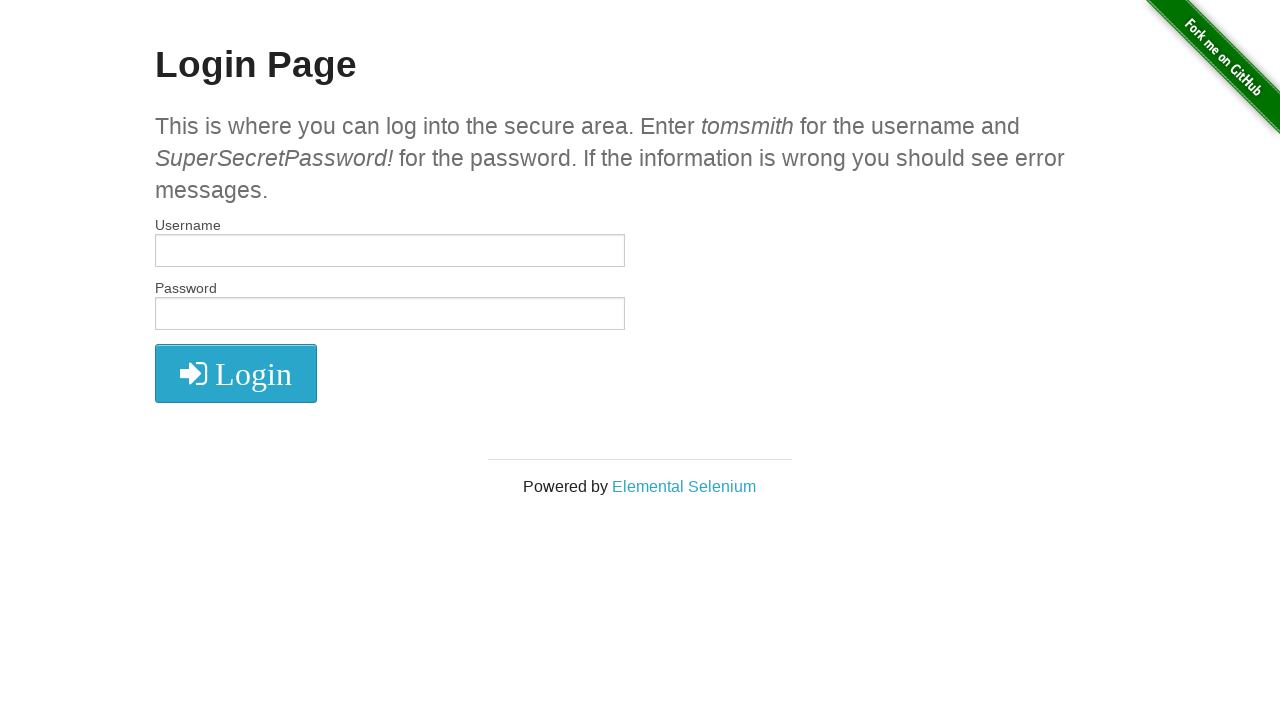

Waited for Form Authentication page to load (domcontentloaded)
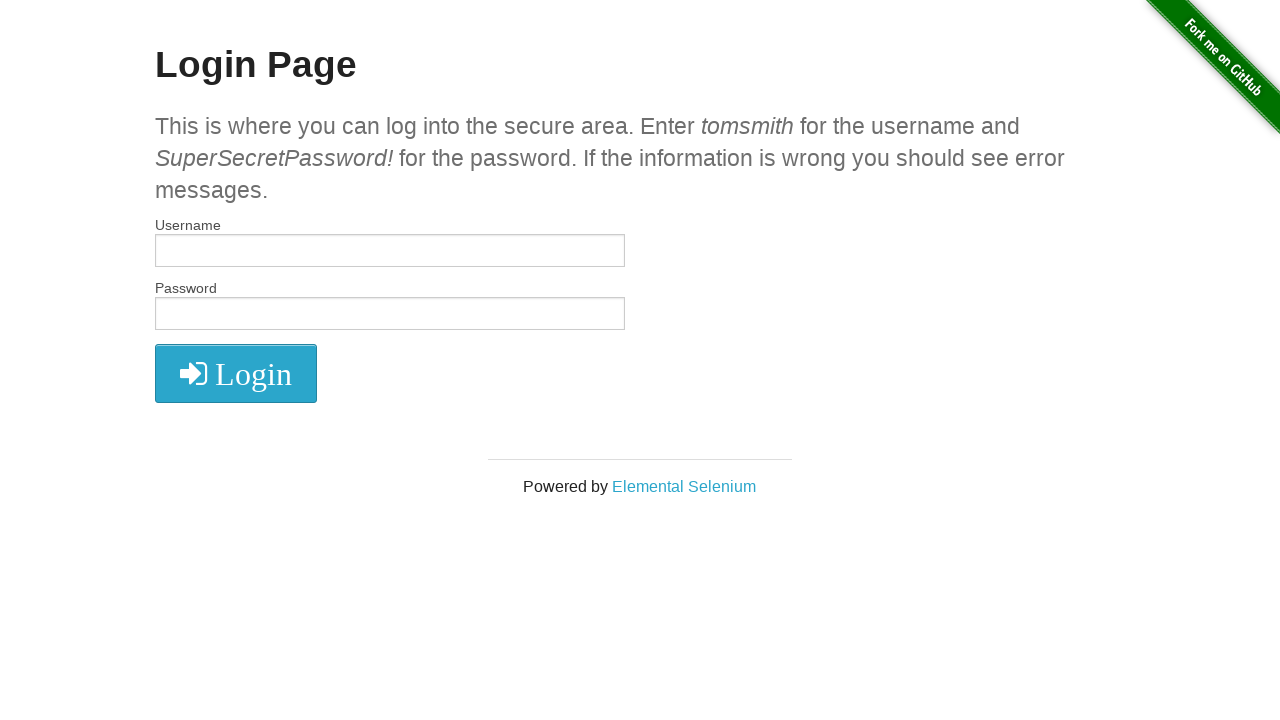

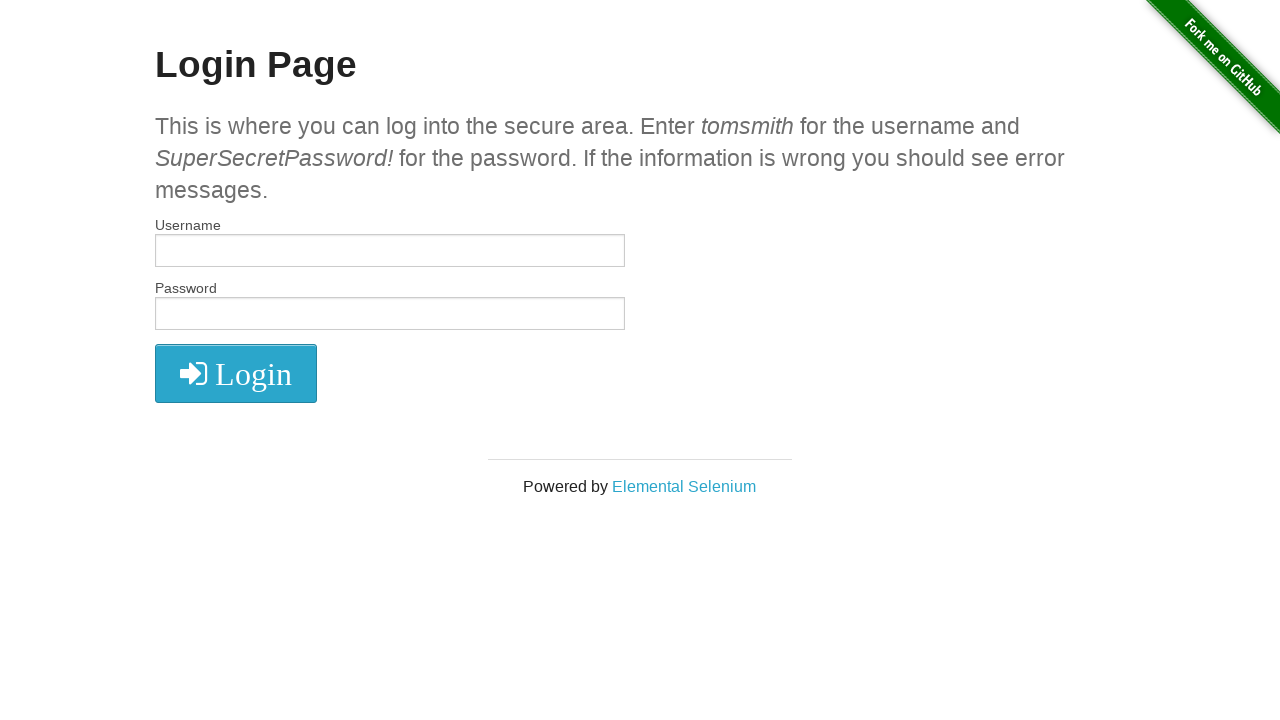